Tests various input field interactions including filling text boxes, clearing fields, using keyboard shortcuts, and interacting with a text editor

Starting URL: https://www.leafground.com/input.xhtml

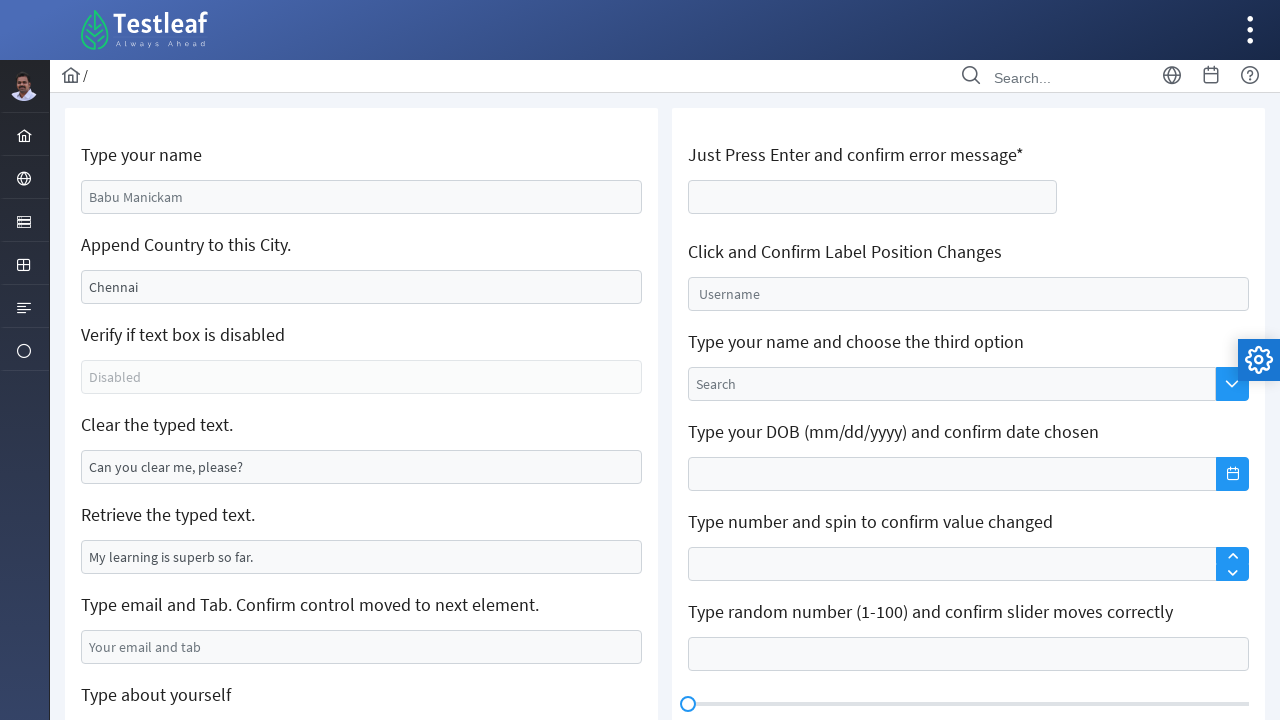

Filled name field with 'sugapriya' on //input[@placeholder='Babu Manickam']
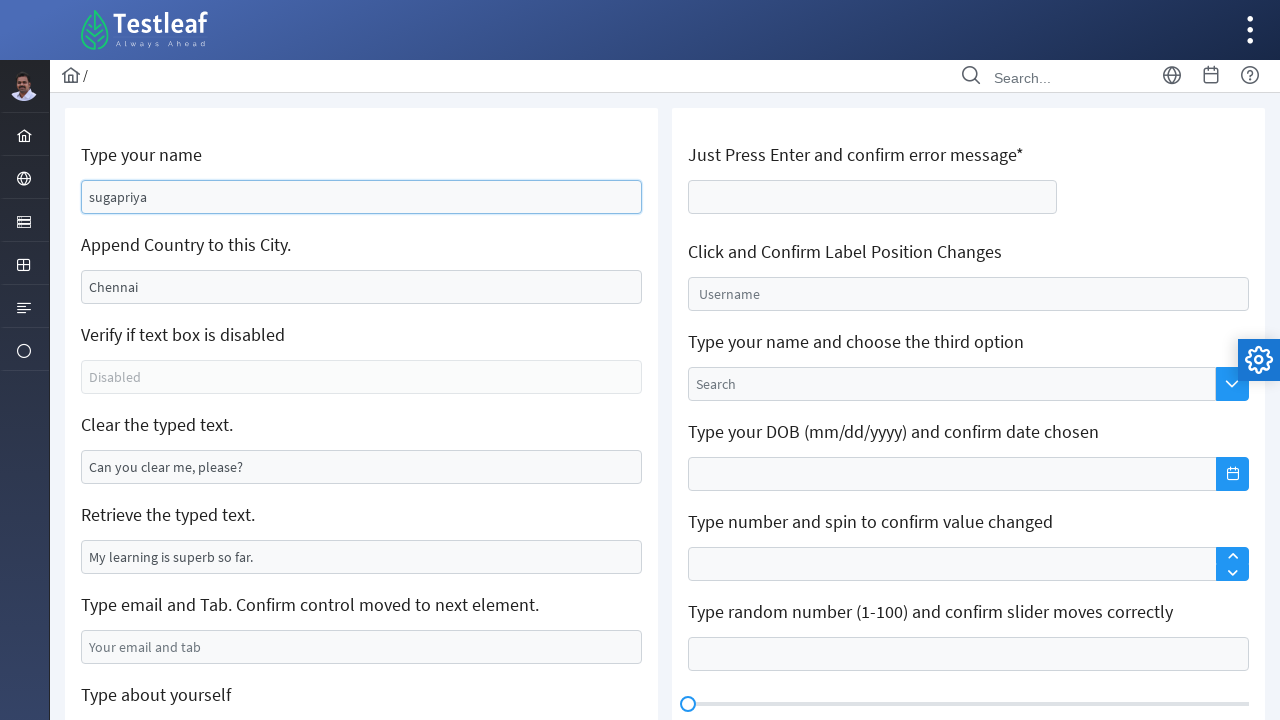

Appended ' india' to country field on input[name='j_idt88:j_idt91']
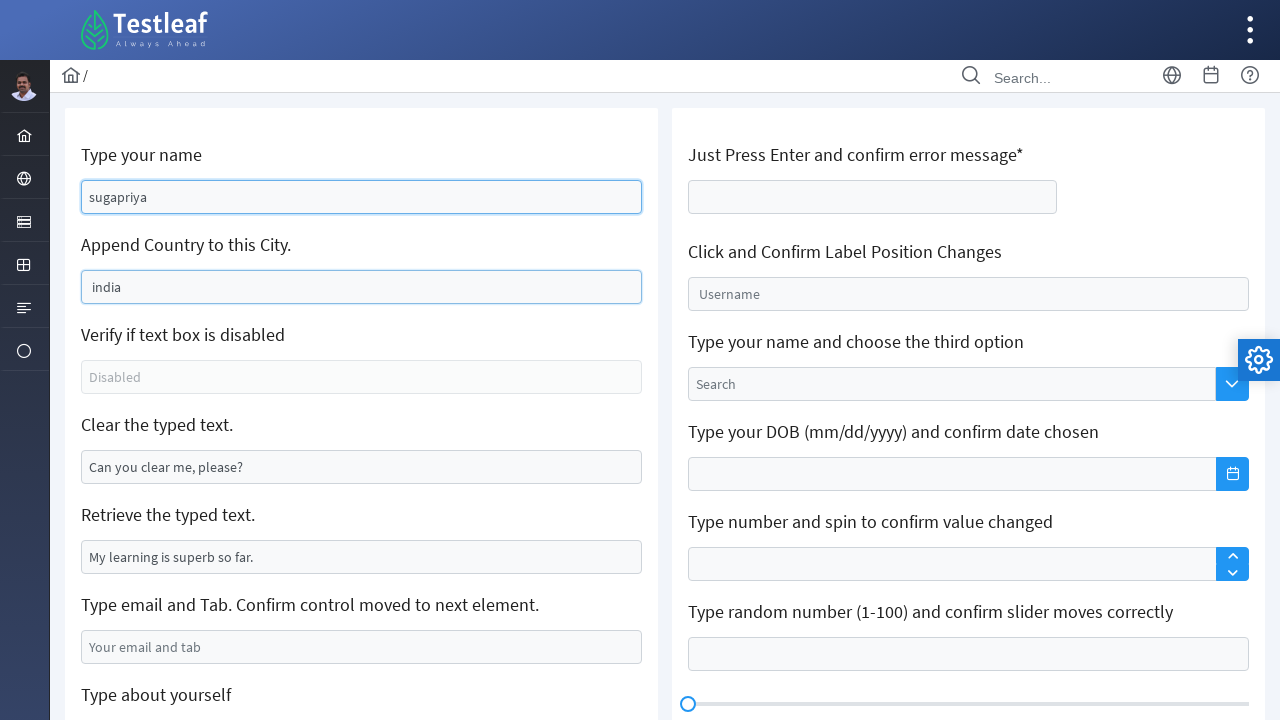

Cleared text field on #j_idt88\:j_idt95
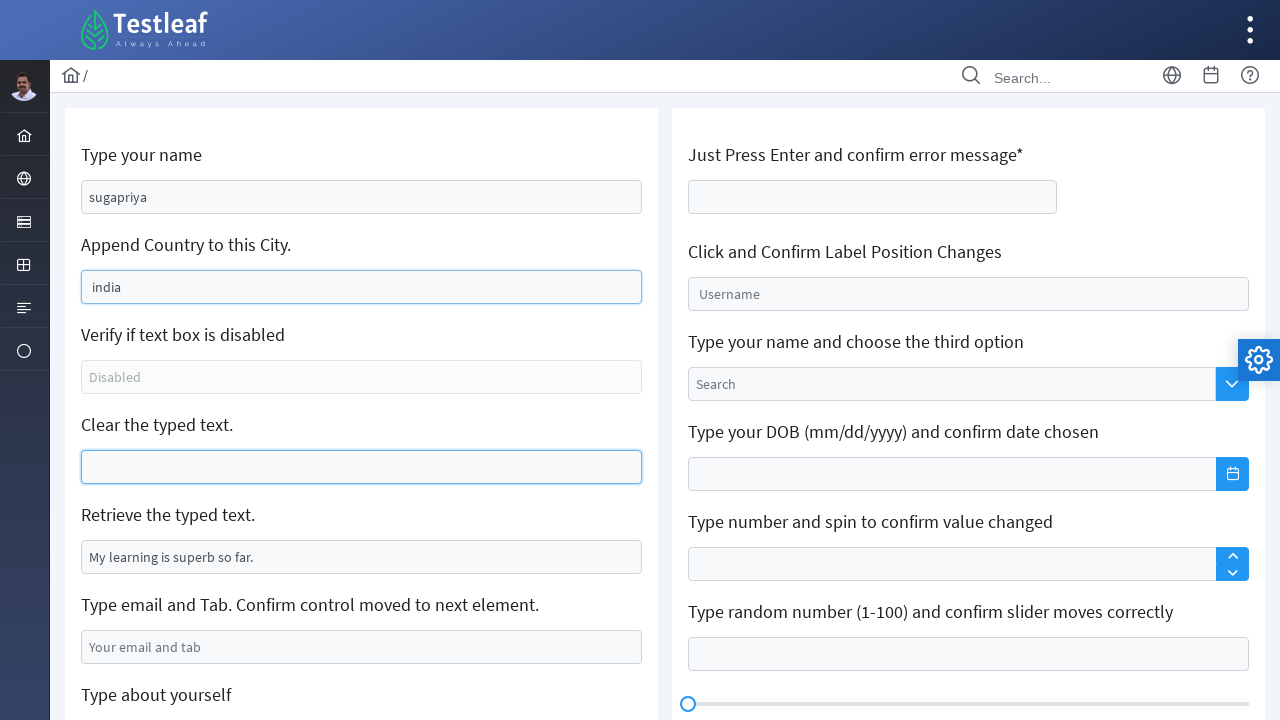

Filled email field with 'Suga@gmail.com' on #j_idt88\:j_idt99
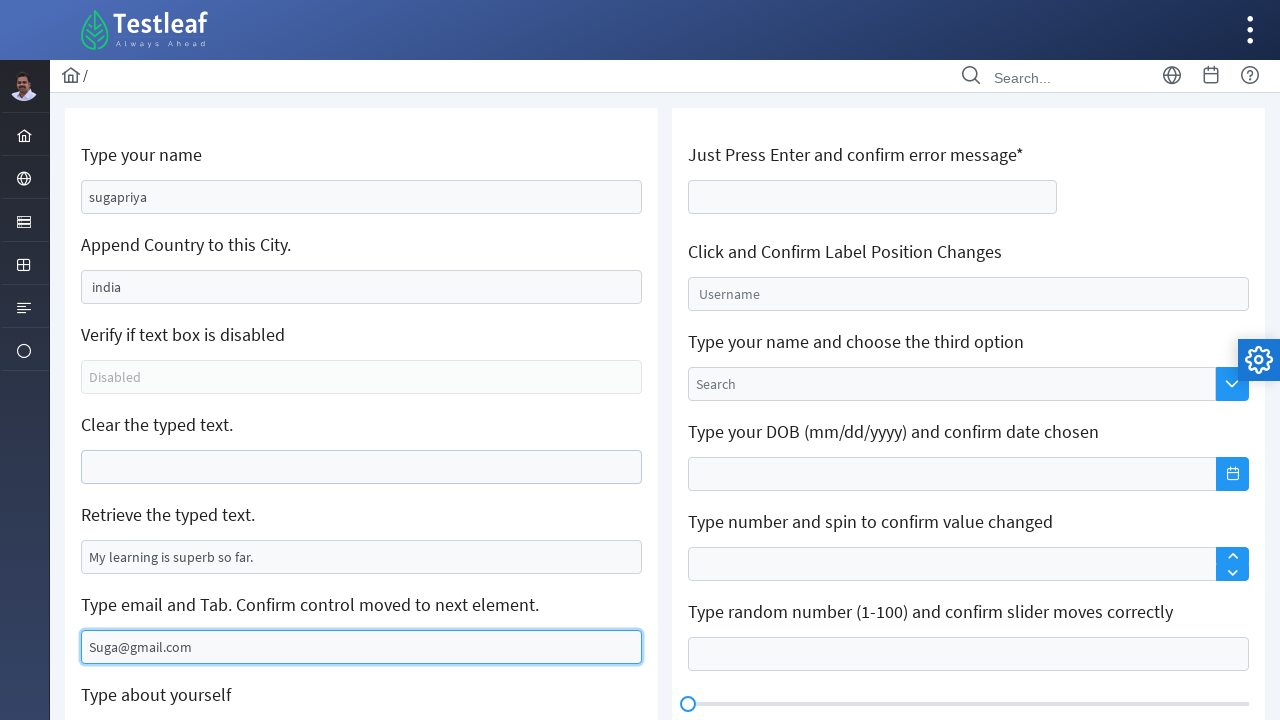

Pressed Tab key to move to next field on #j_idt88\:j_idt99
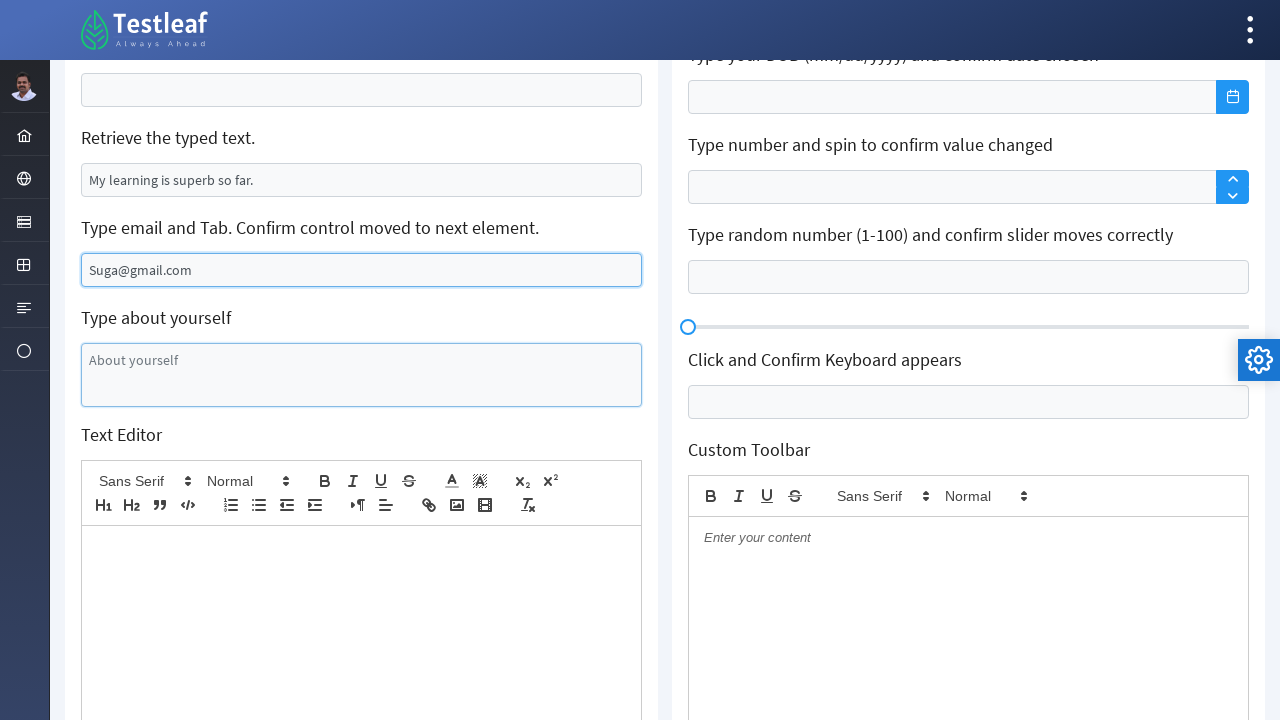

Filled text area with 'Note on your self' on #j_idt88\:j_idt101
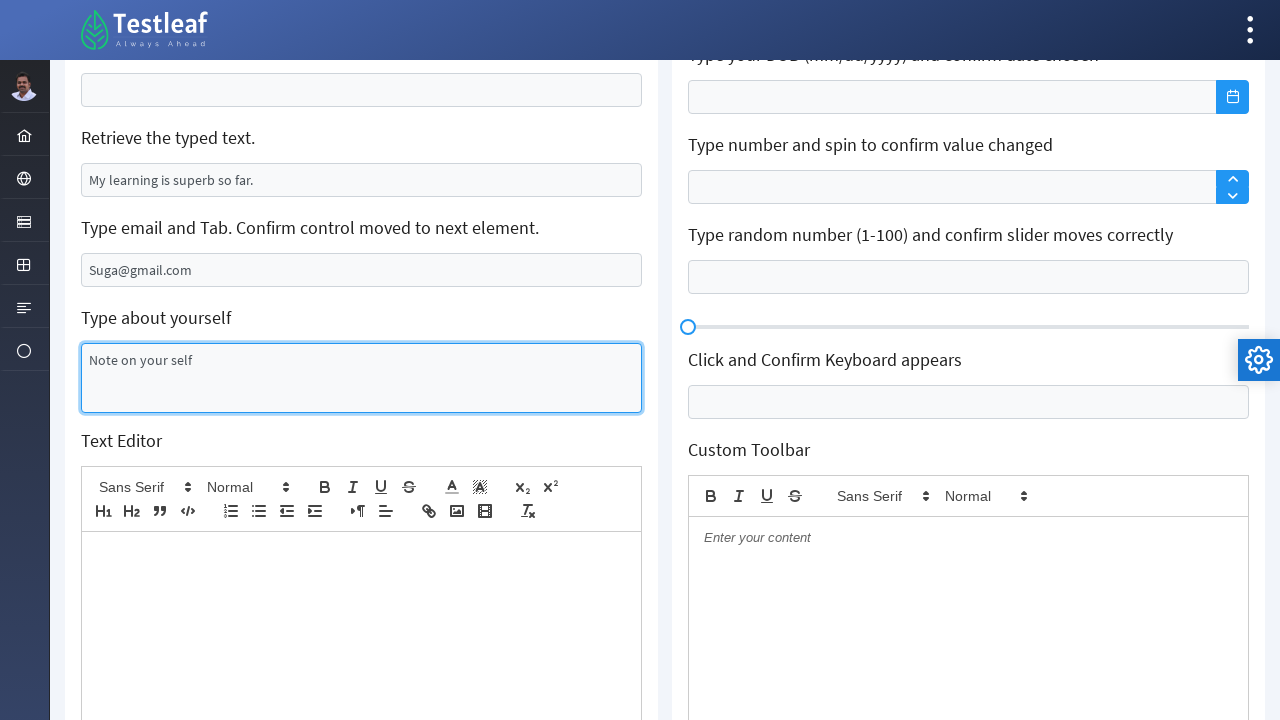

Clicked bold button in text editor at (325, 487) on xpath=//button[@class='ql-bold' and @type='button']
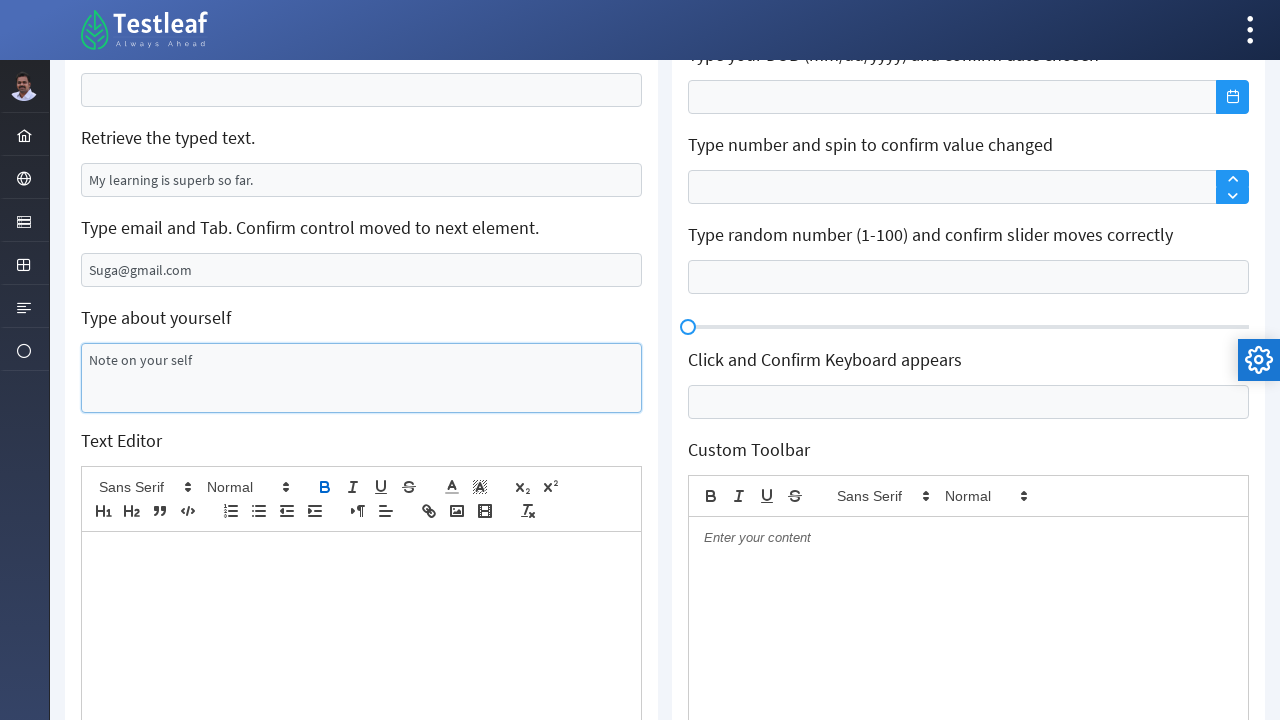

Clicked RTL (right-to-left) button at (358, 511) on xpath=//button[@value='rtl']
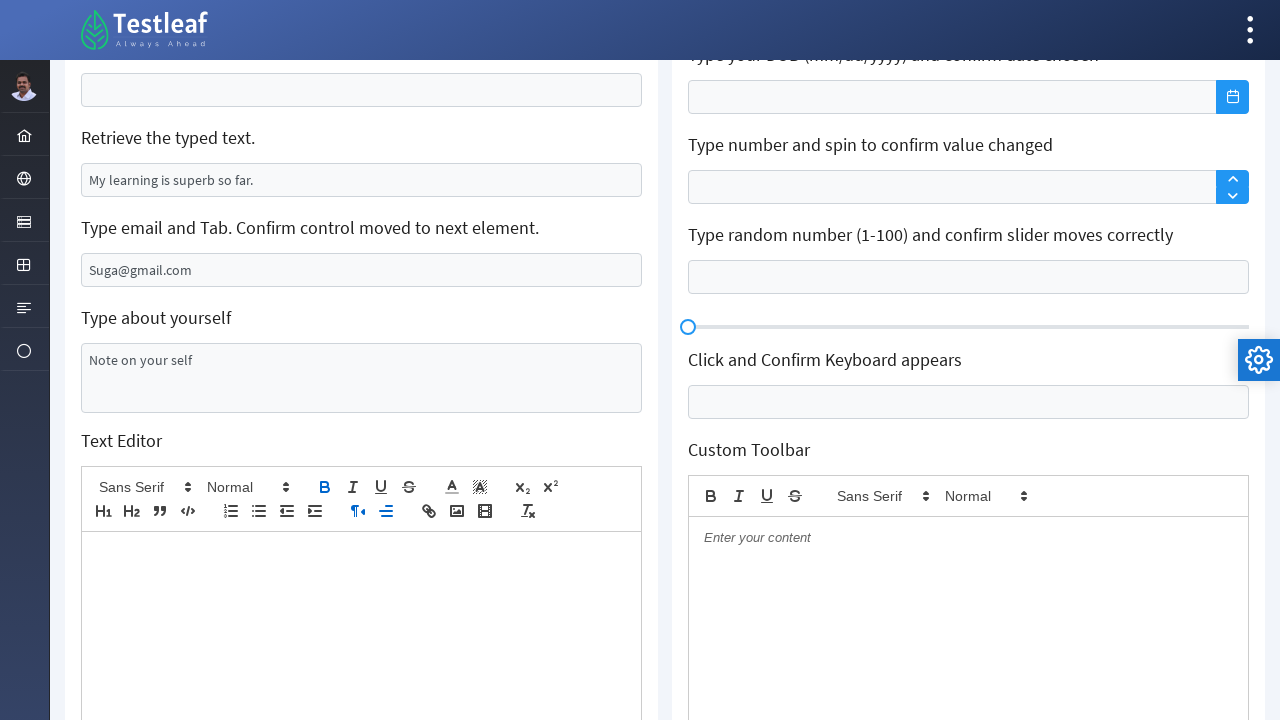

Entered text in editor: 'sugapriya enter the para in text editor box' on //div[@id='j_idt88:j_idt103_editor']//p
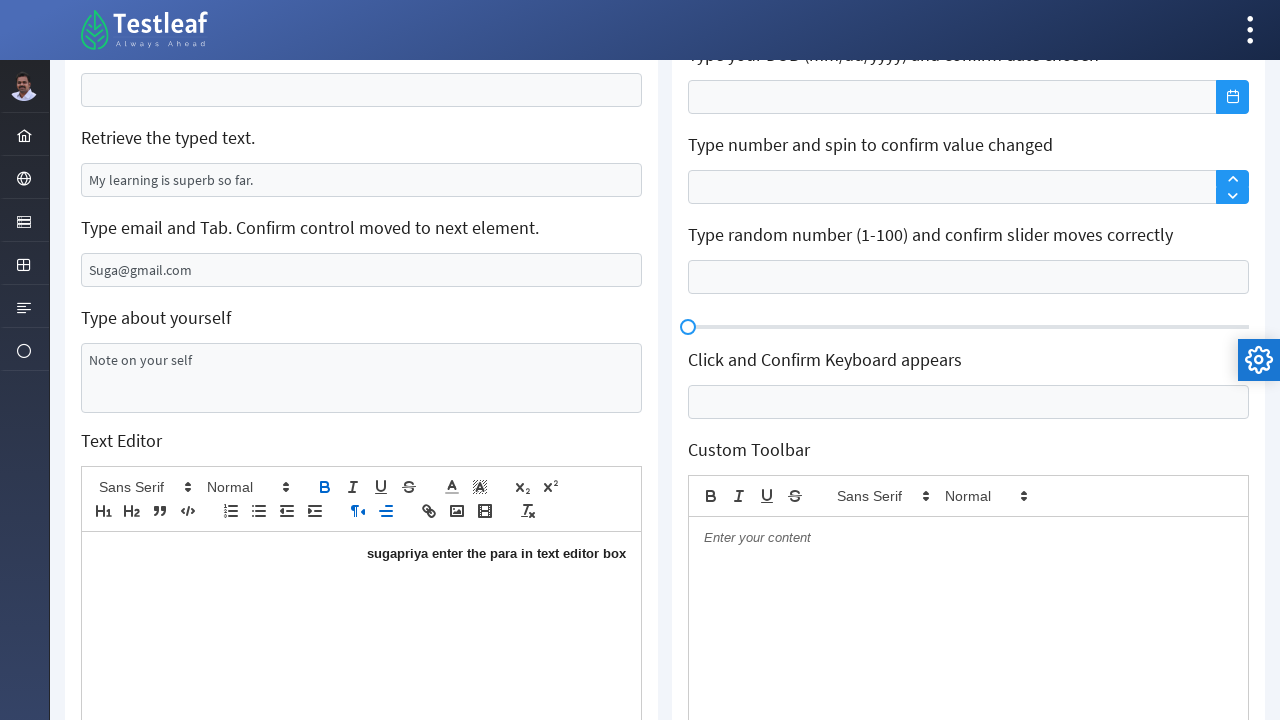

Pressed Enter on age field to trigger validation on #j_idt106\:thisform\:age
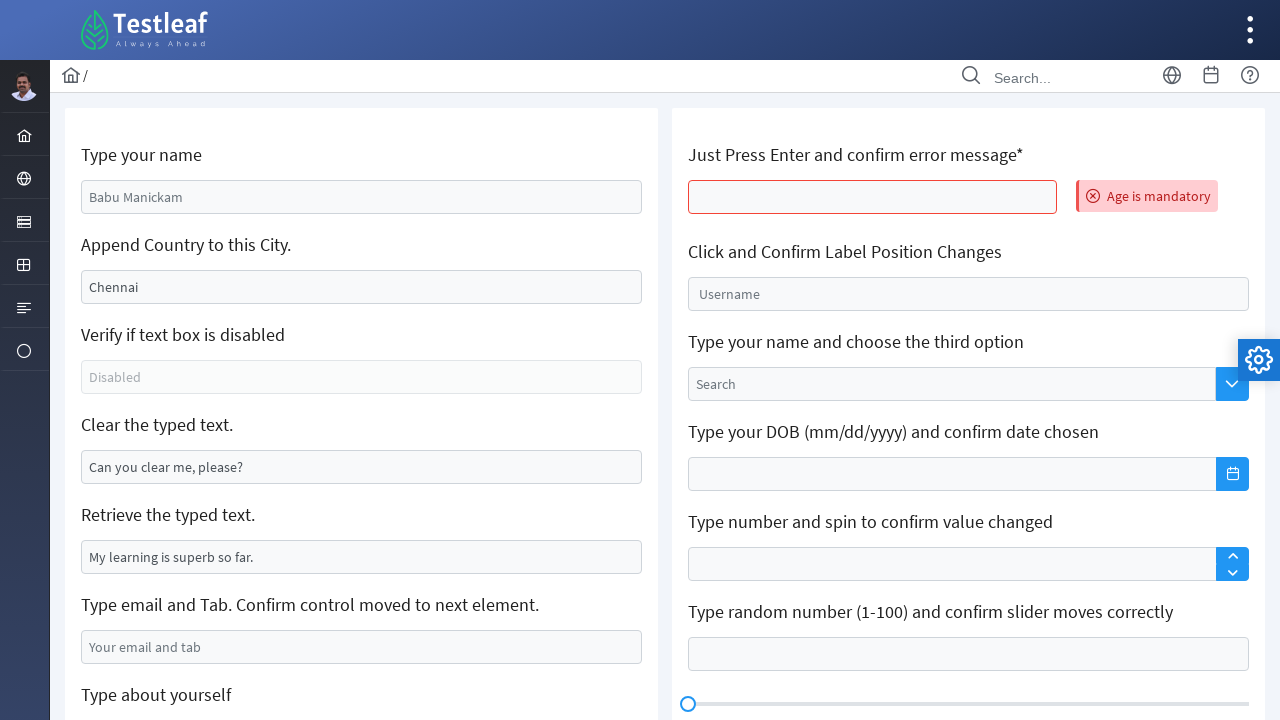

Clicked on float input field at (968, 294) on xpath=//input[@id='j_idt106:float-input']
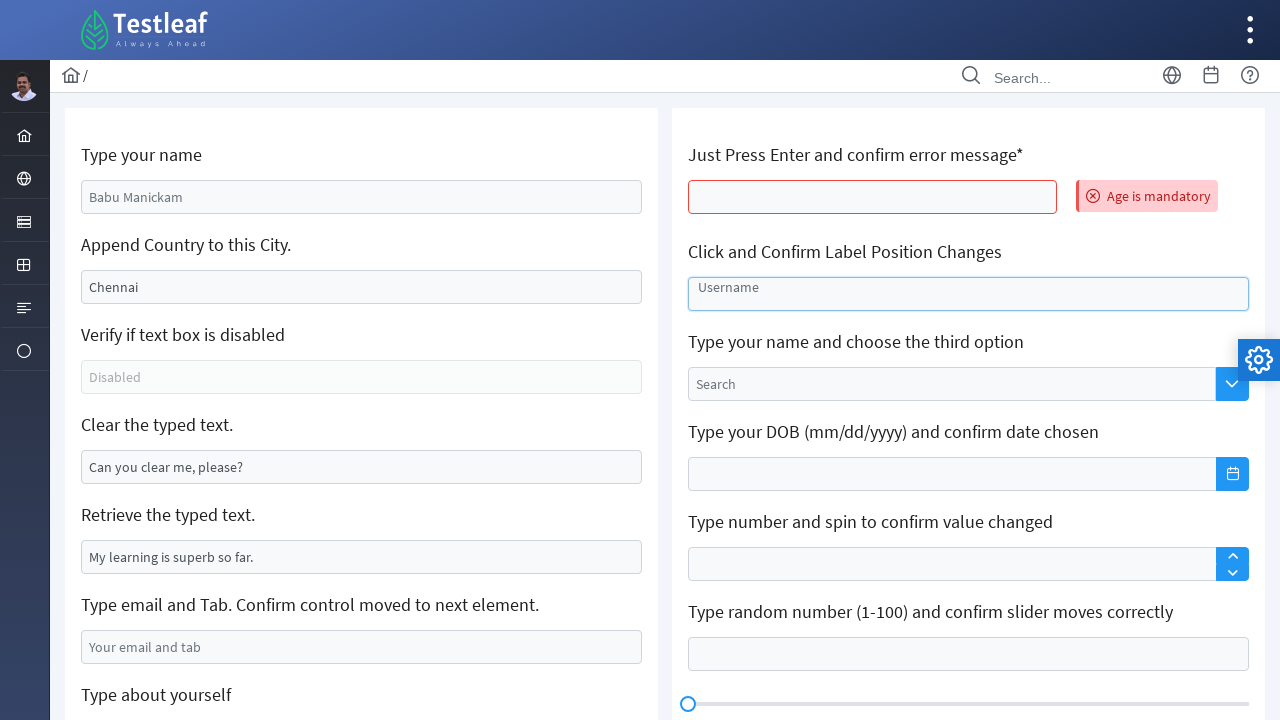

Filled search field with 'sugapriya' on //input[@placeholder='Search']
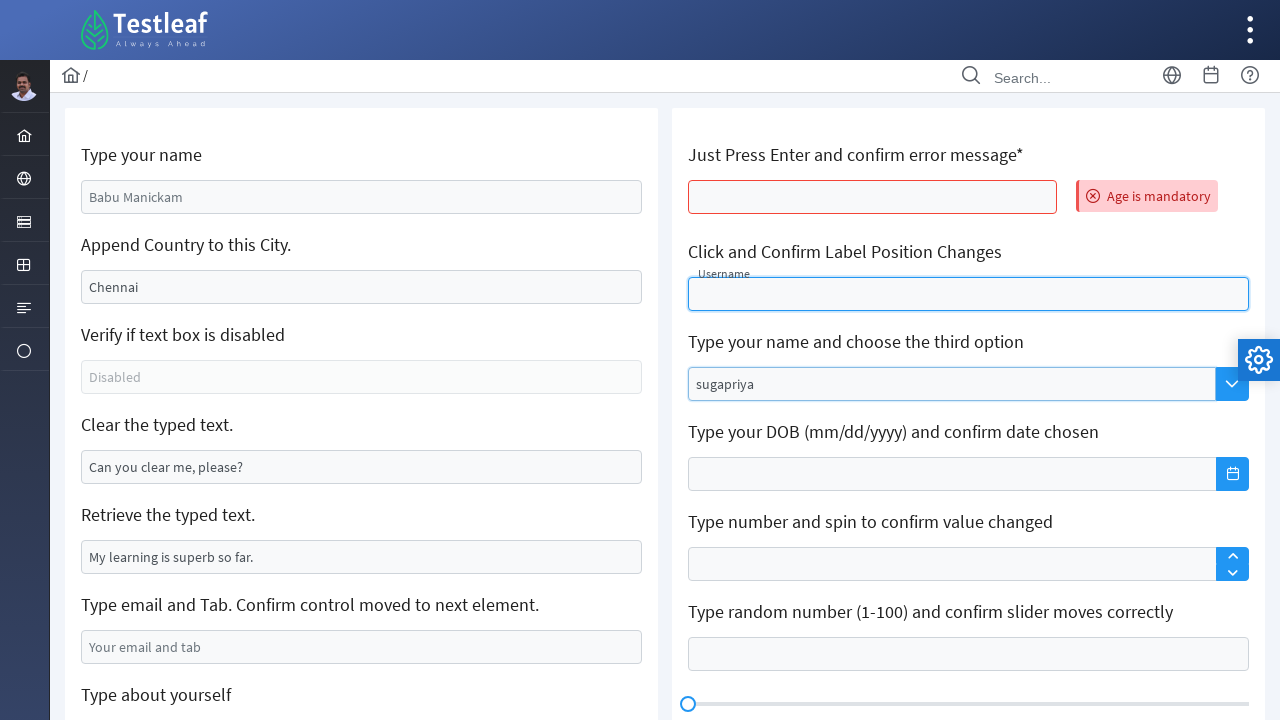

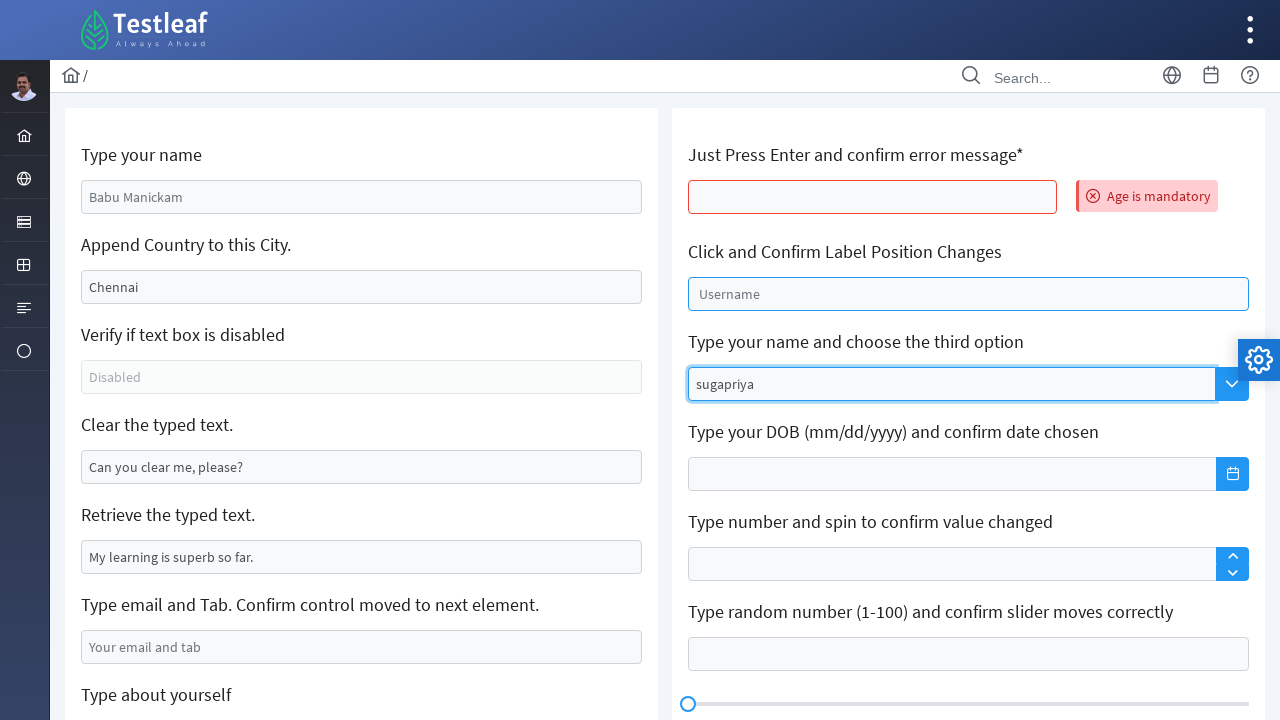